Tests a wine ordering form submission by filling in customer details (name, phone, email, order sum, card type, and card number) and verifying successful submission with a success message.

Starting URL: https://wine-he.com/

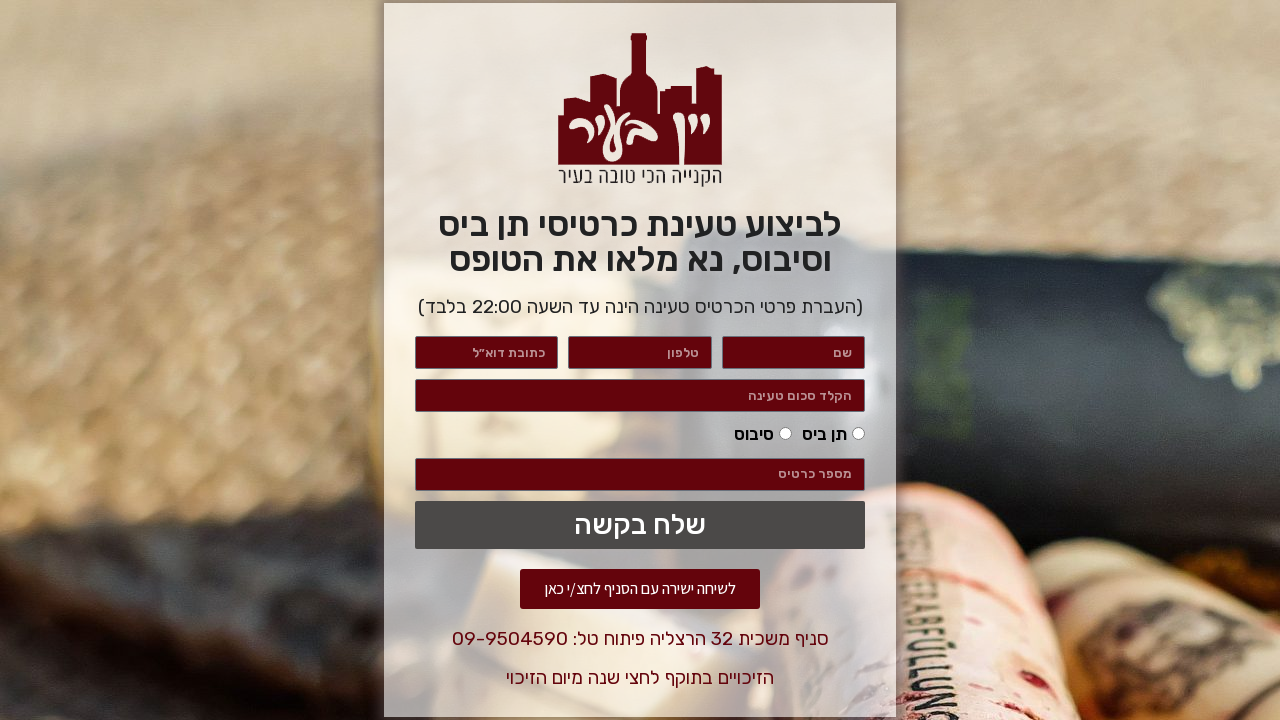

Waited for wine order form to load
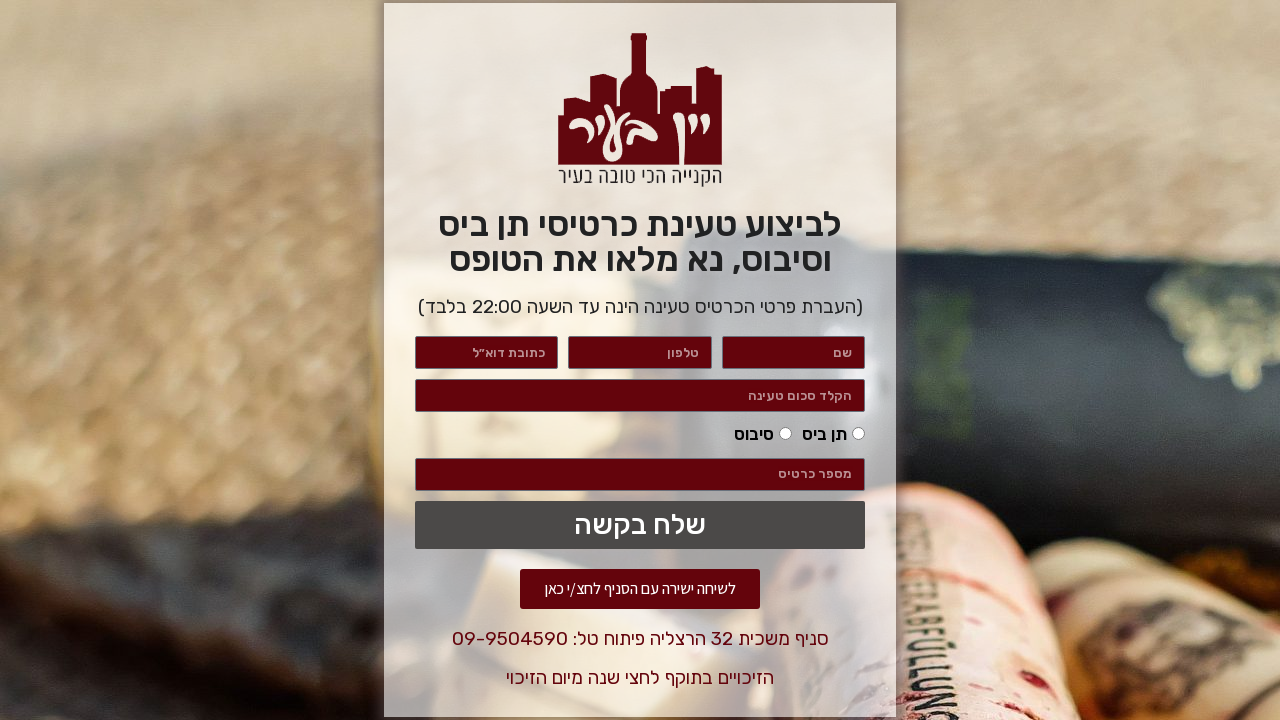

Filled in customer name field with 'David Cohen' on #form-field-name
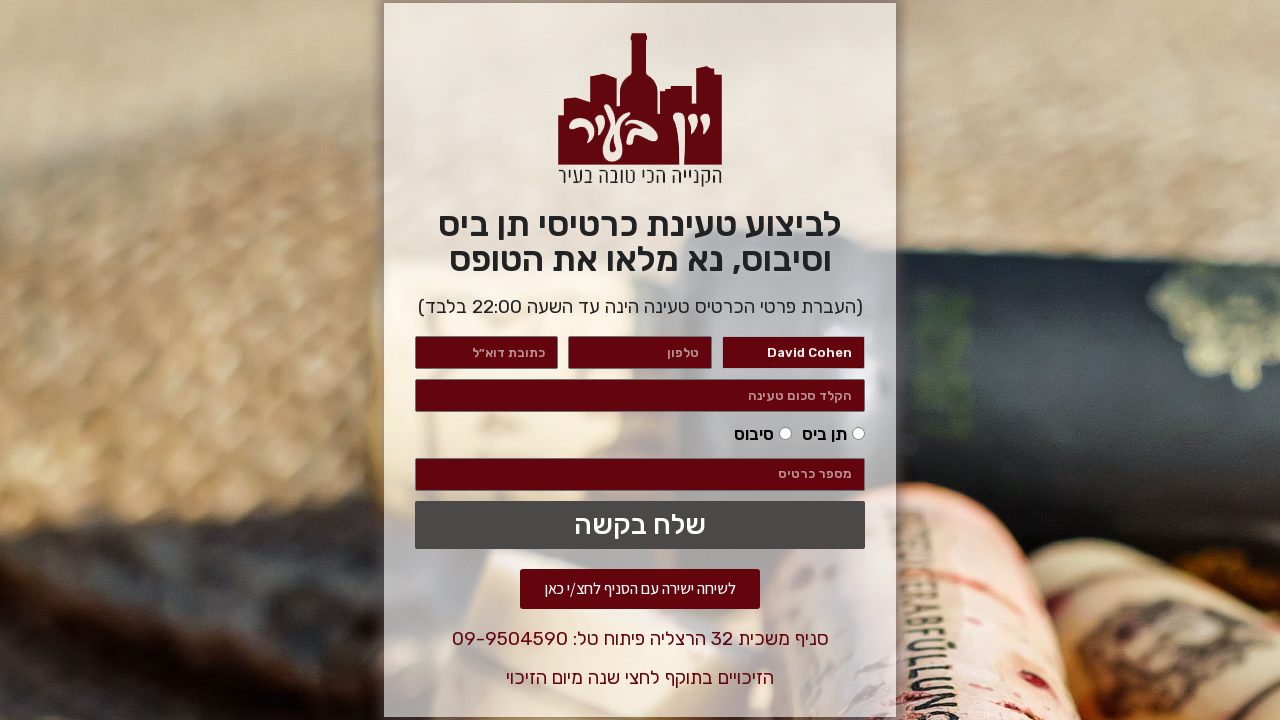

Filled in phone field with '0521234567' on #form-field-field_3a7272e
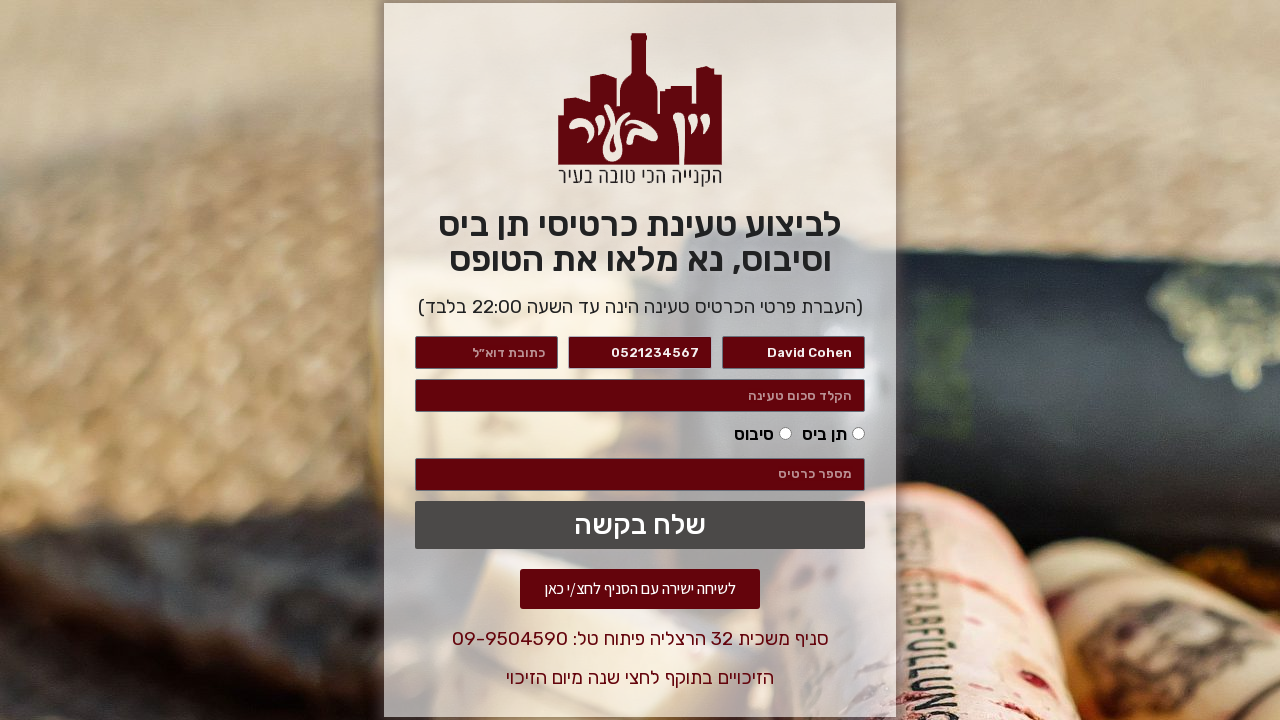

Filled in email field with 'david.cohen@example.com' on #form-field-email
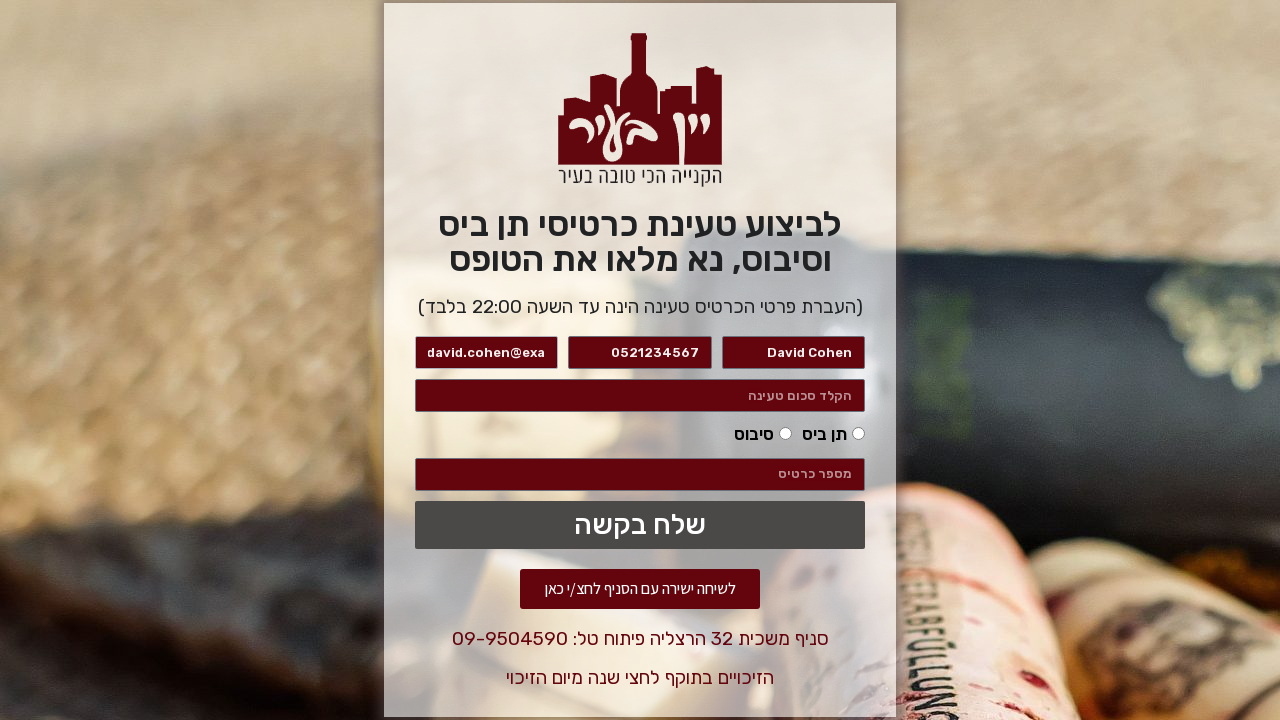

Filled in order sum field with '150' on #form-field-field_140acd2
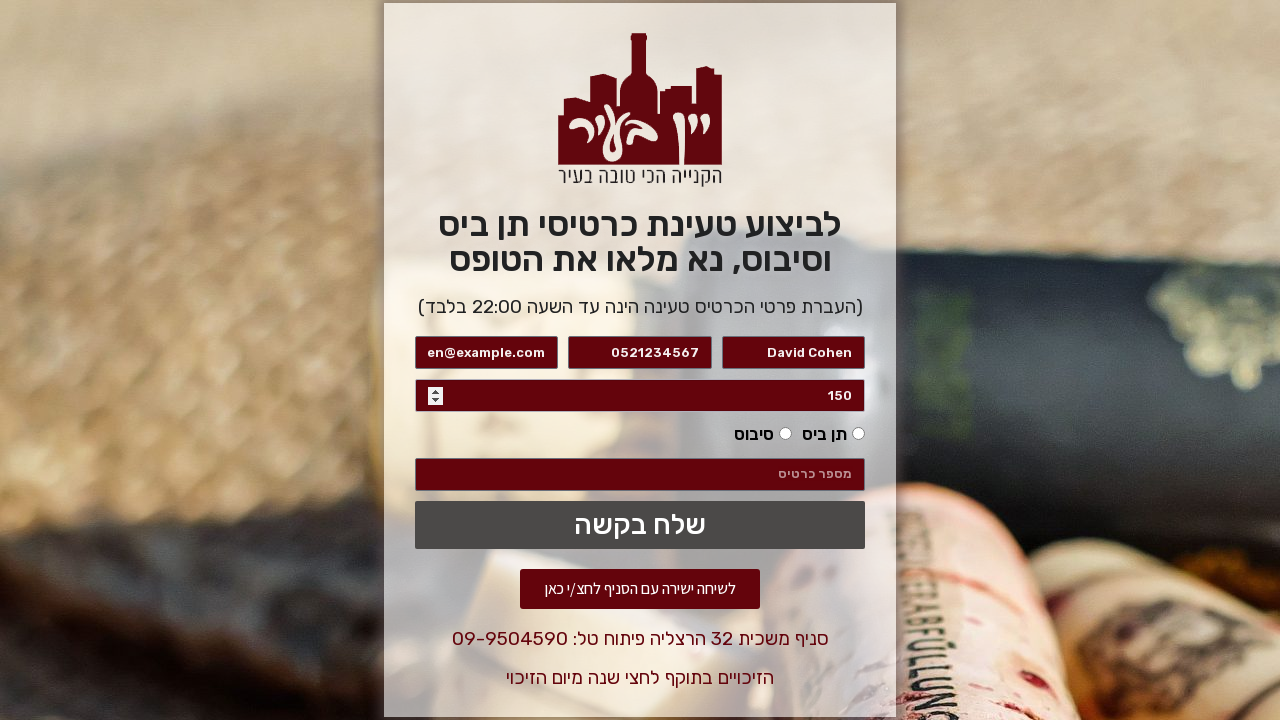

Selected card type option (tenbis) at (859, 434) on #form-field-field_2eb71e4-0
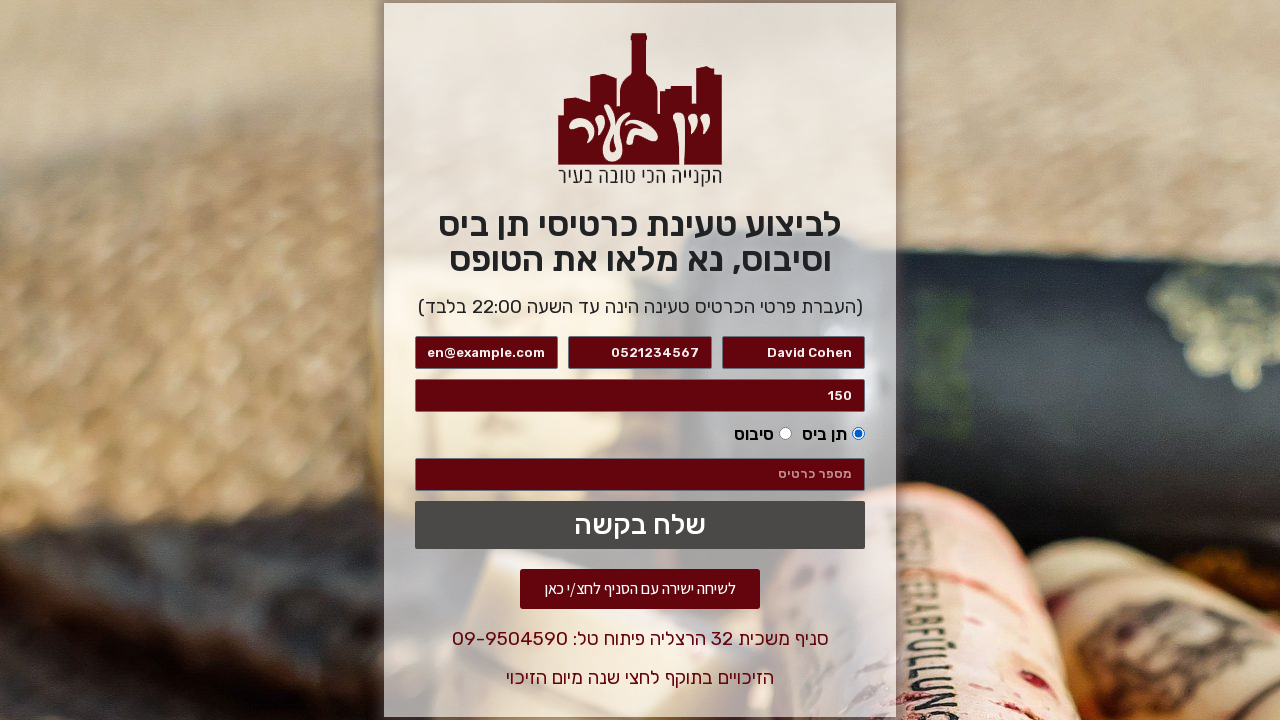

Filled in card number field with '1234567890' on #form-field-field_cad2223
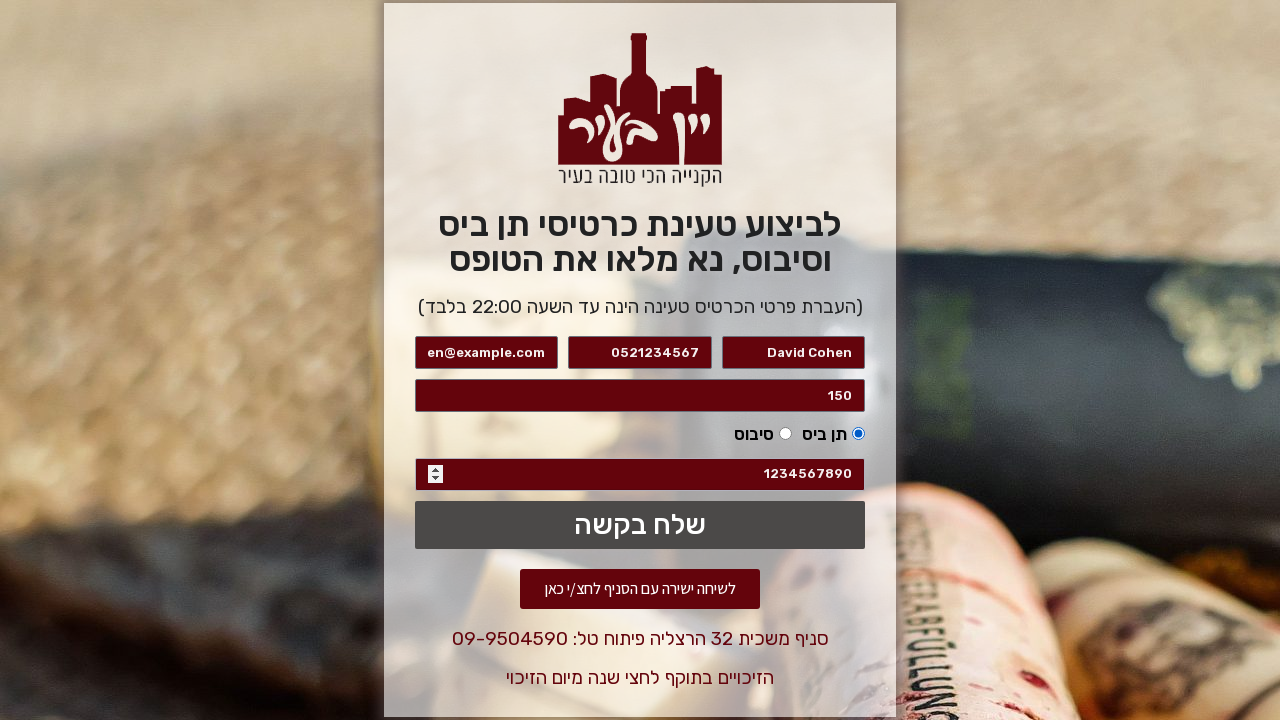

Clicked submit button to submit wine order form at (640, 525) on .elementor-button
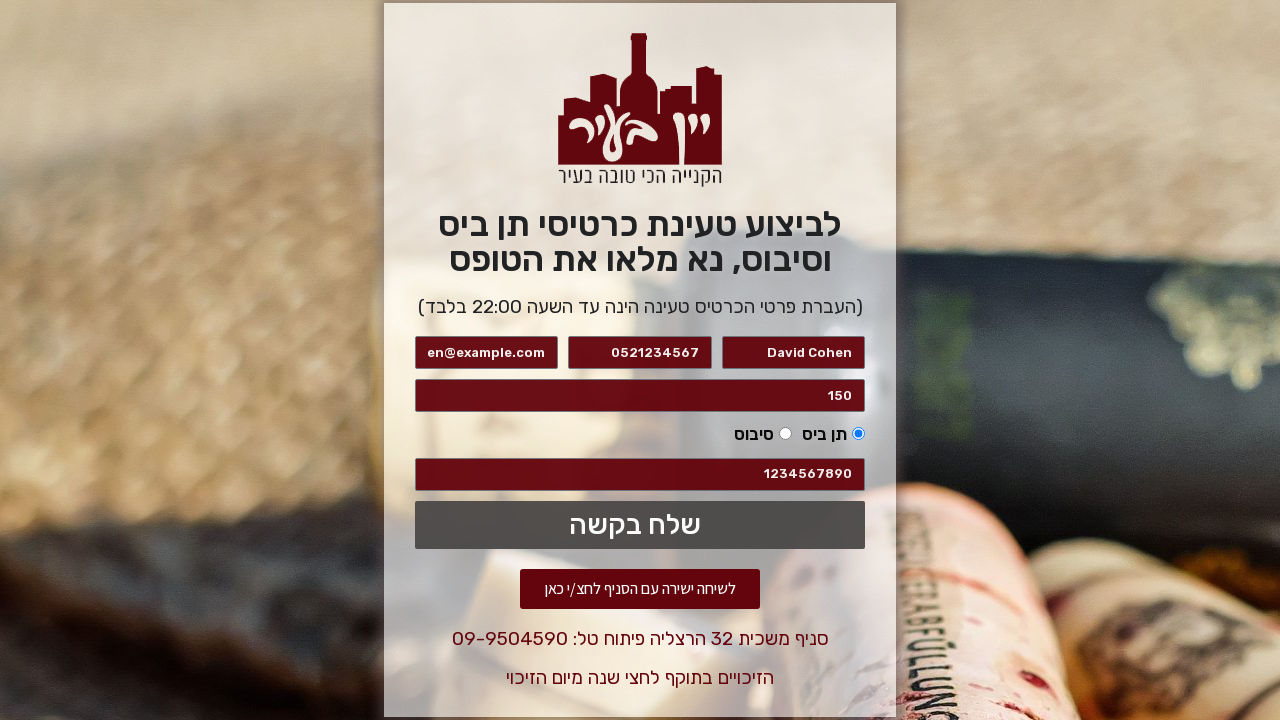

Success message appeared - form submission verified
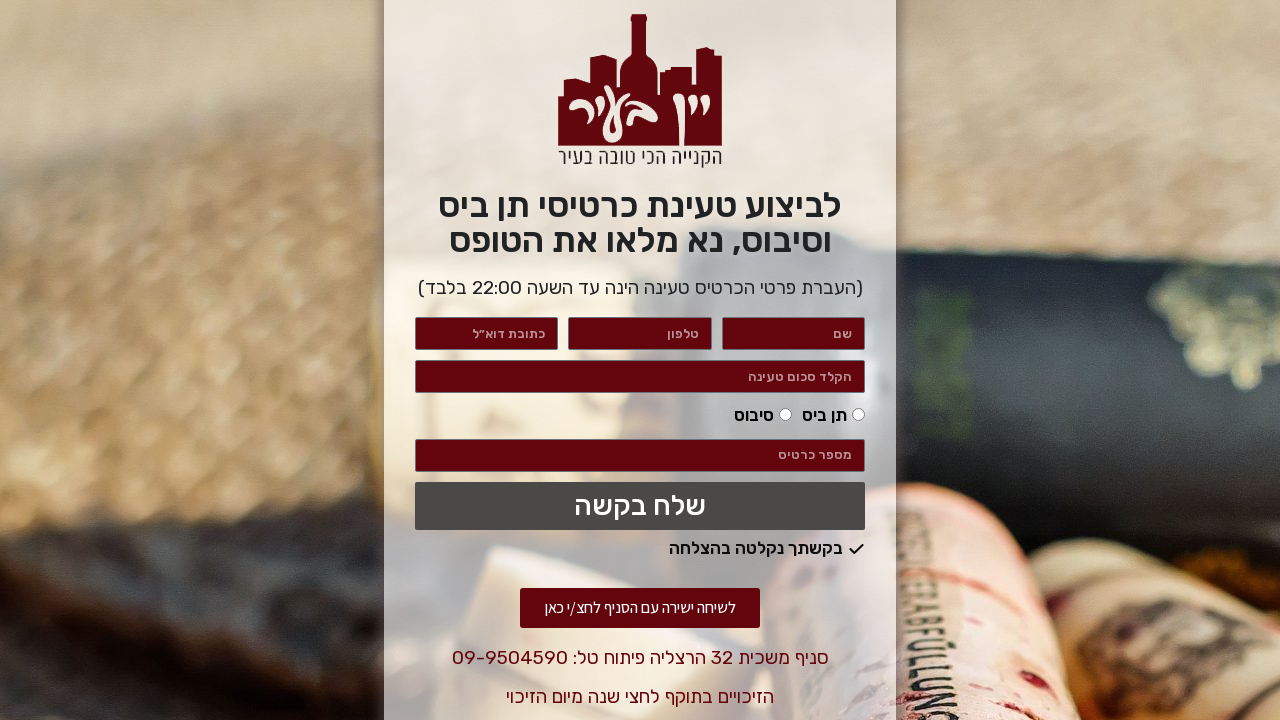

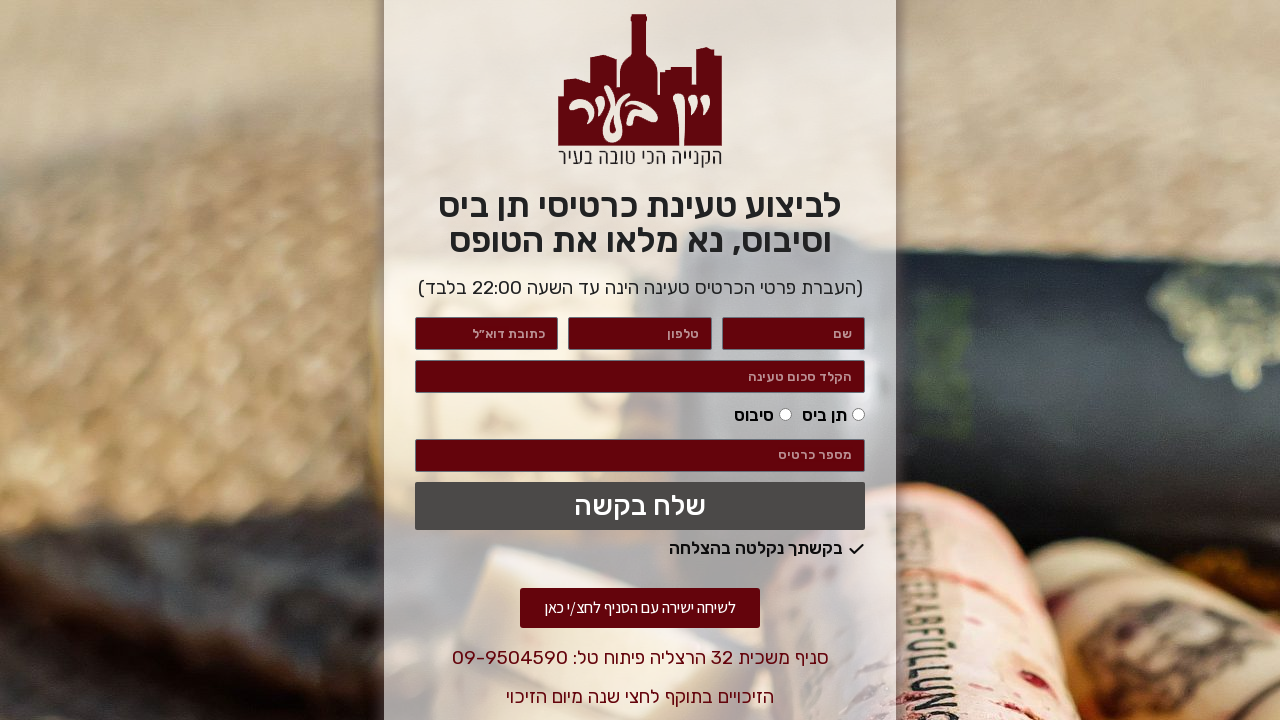